Tests that the OrangeHRM demo login page can be accessed and loads successfully

Starting URL: https://opensource-demo.orangehrmlive.com

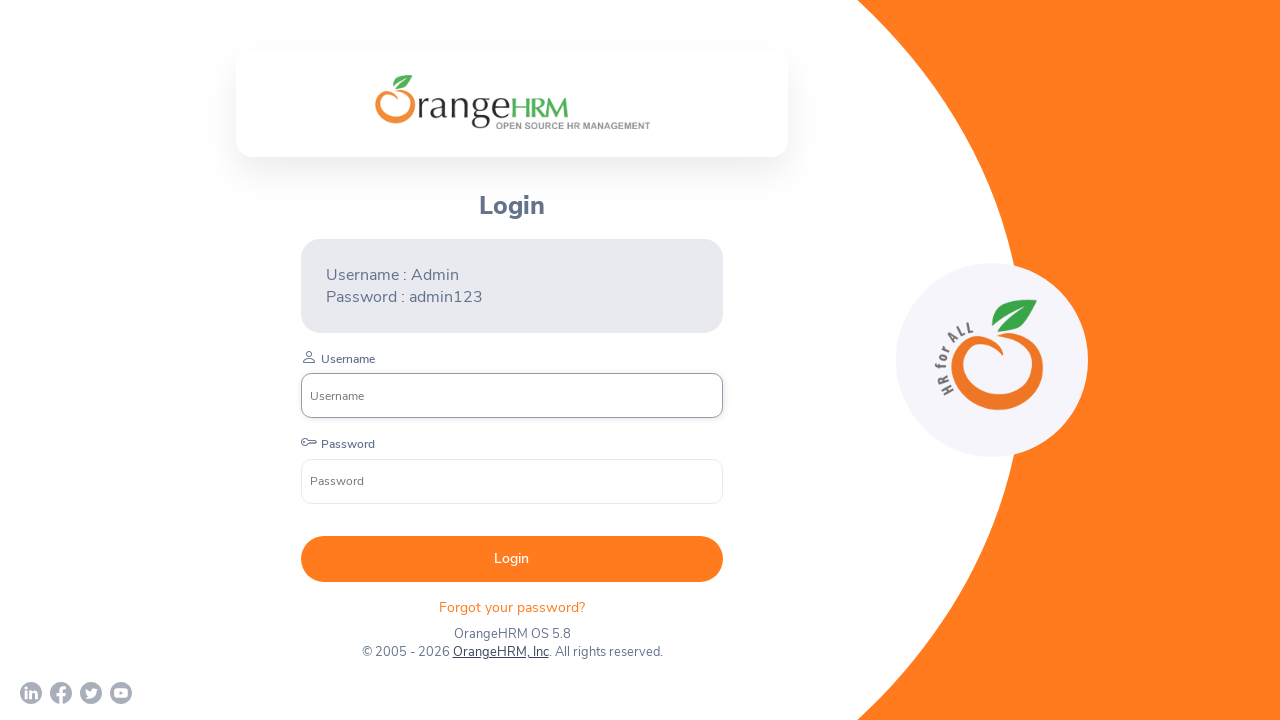

Login page loaded successfully - username input field is visible
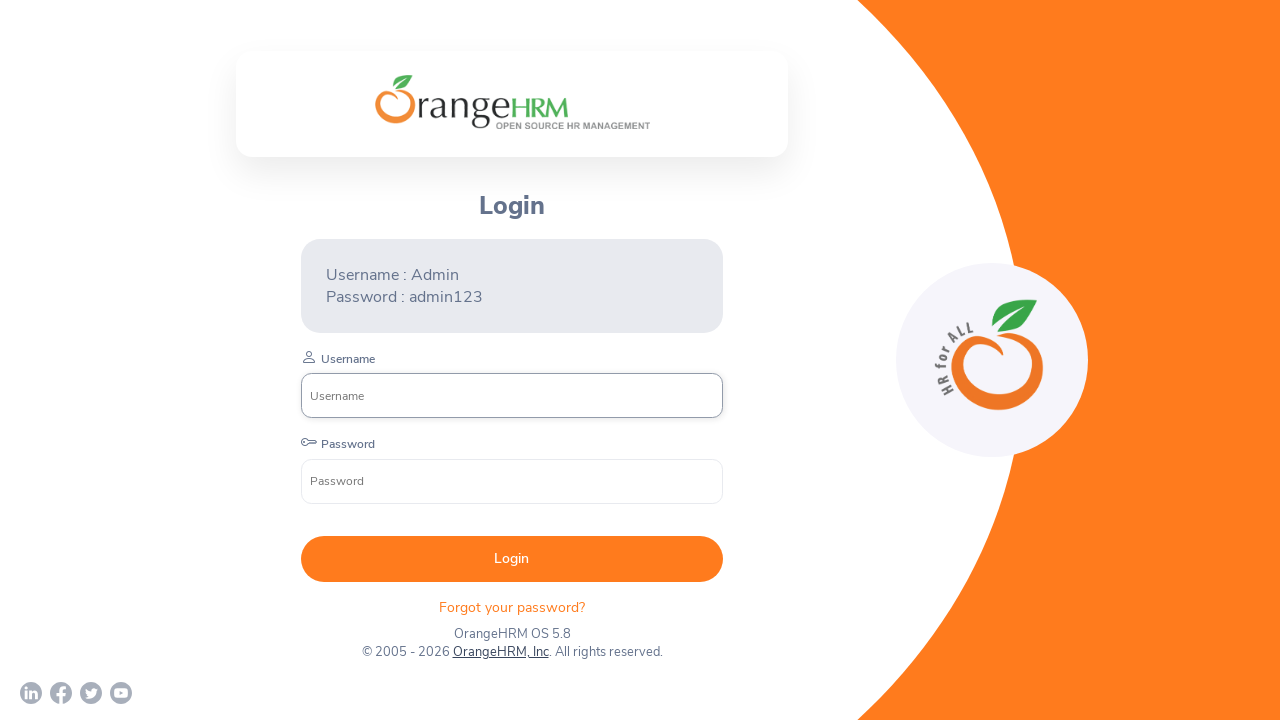

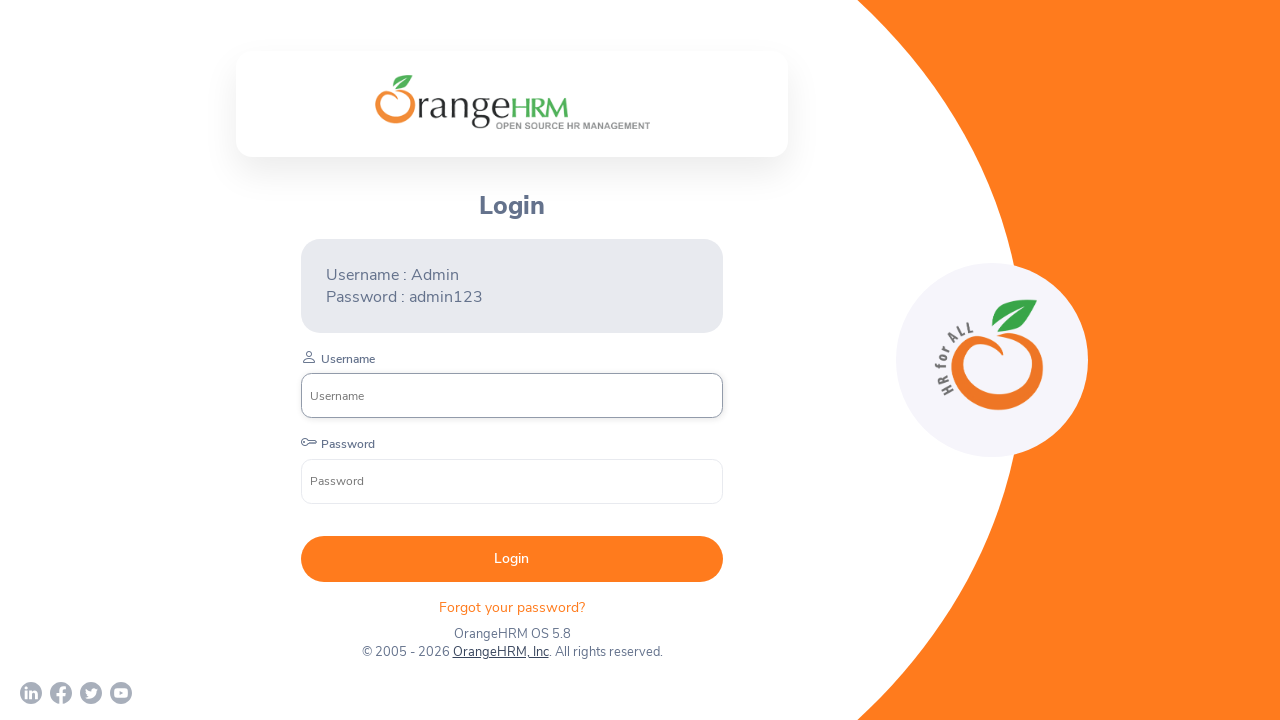